Tests multiple button functionality by clicking on Button 1 and verifying the displayed text

Starting URL: http://practice.cydeo.com/multiple_buttons

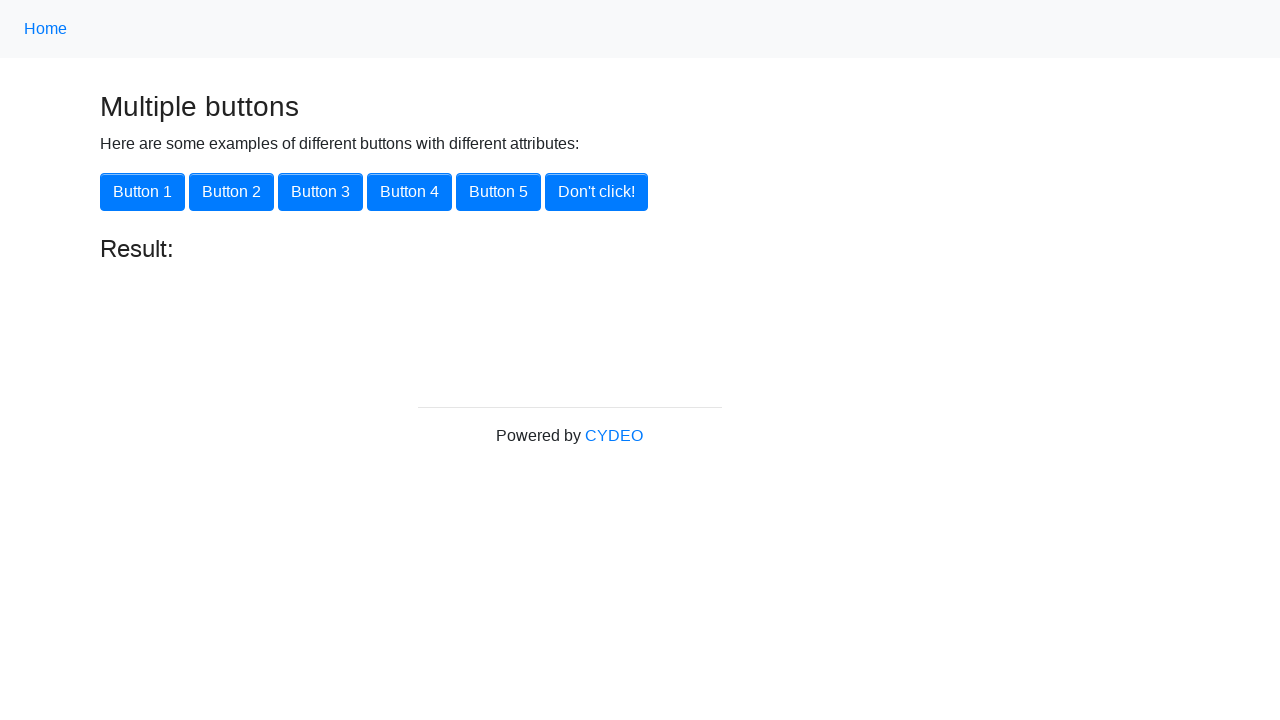

Clicked on Button 1 using XPath locator at (142, 192) on xpath=//button[@class='btn btn-primary']
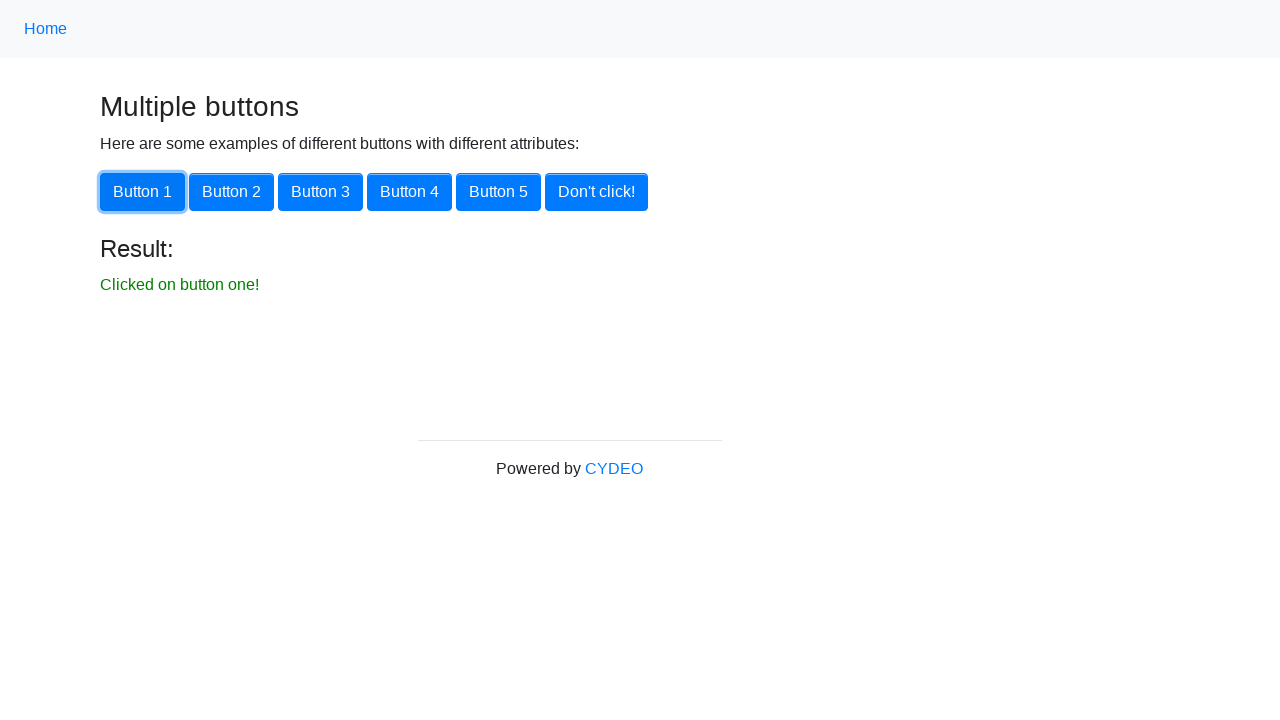

Verified 'Clicked on button one!' text appeared
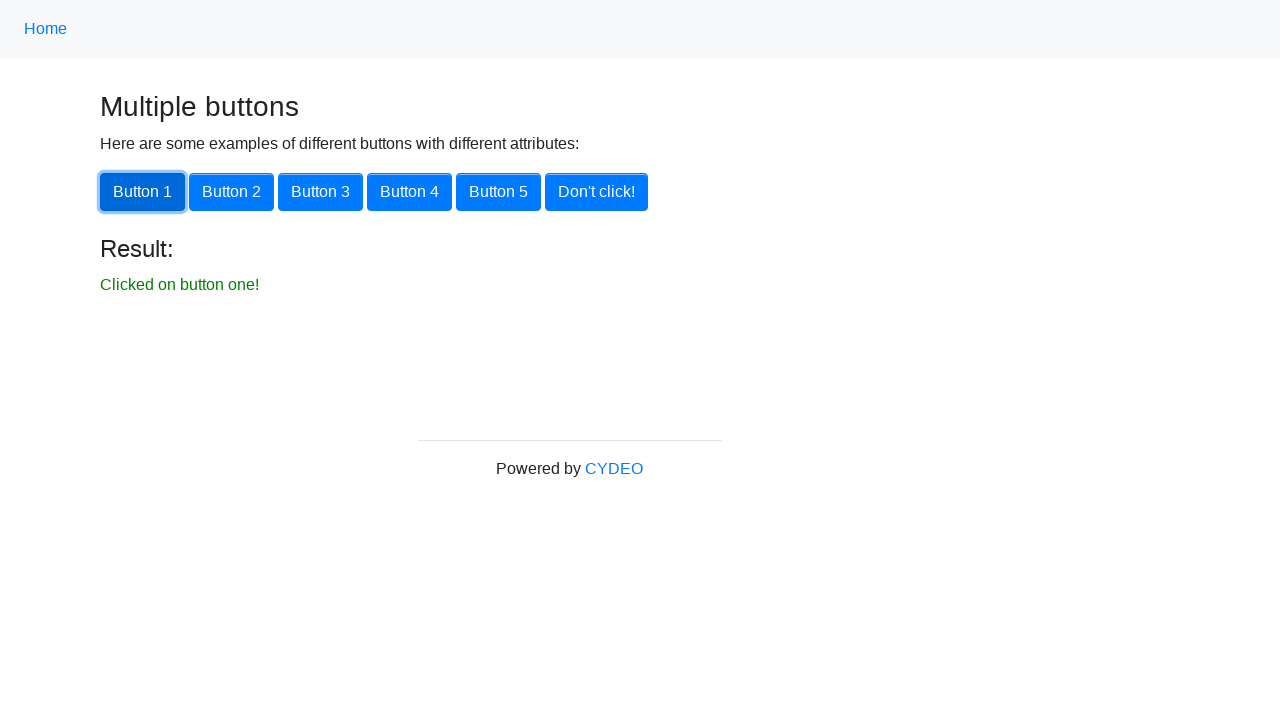

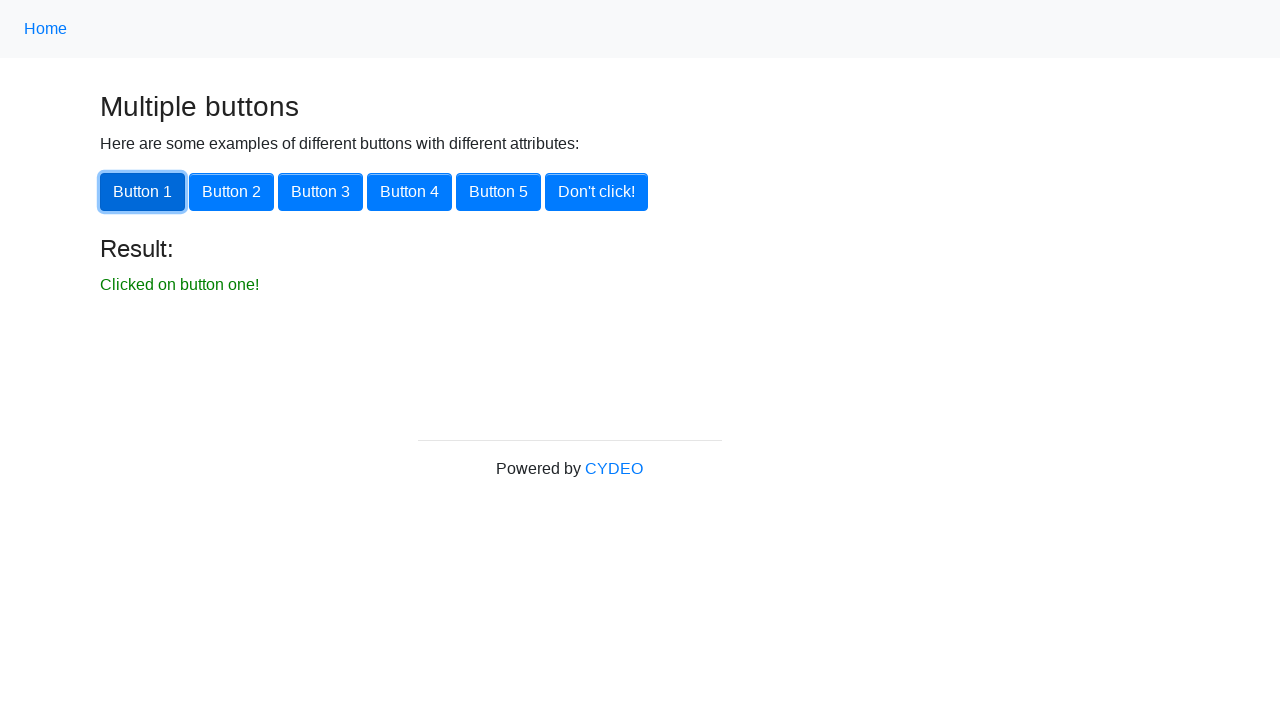